Tests basic browser navigation functionality by clicking a link, navigating back, forward, and refreshing the page on the LambdaTest Selenium Playground.

Starting URL: https://www.lambdatest.com/selenium-playground/

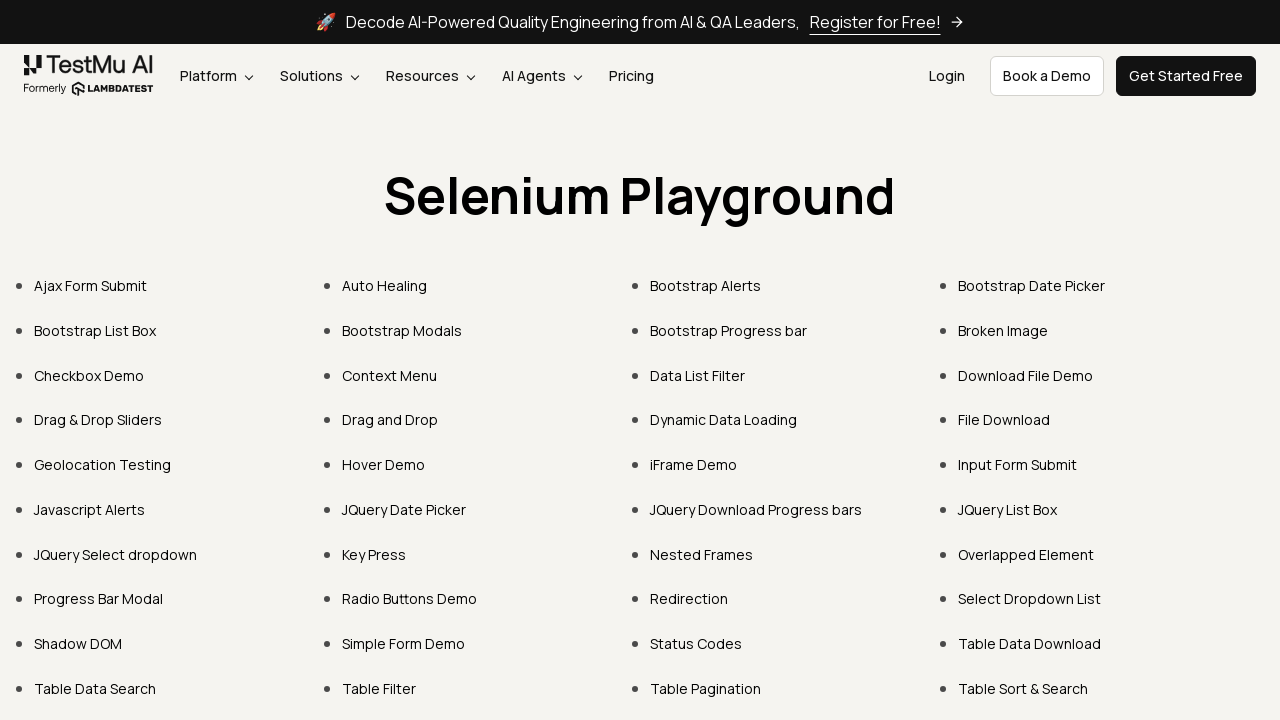

Clicked on Bootstrap Alerts link at (706, 286) on text=Bootstrap Alerts
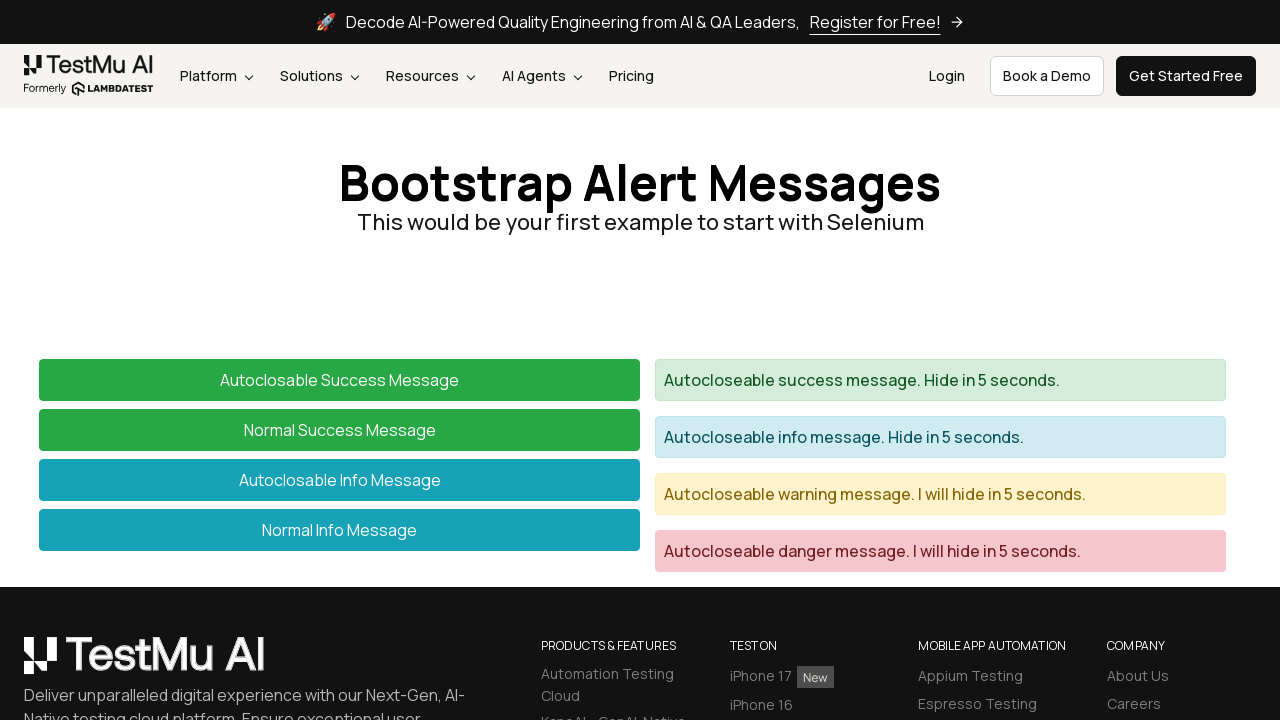

Navigated back to previous page
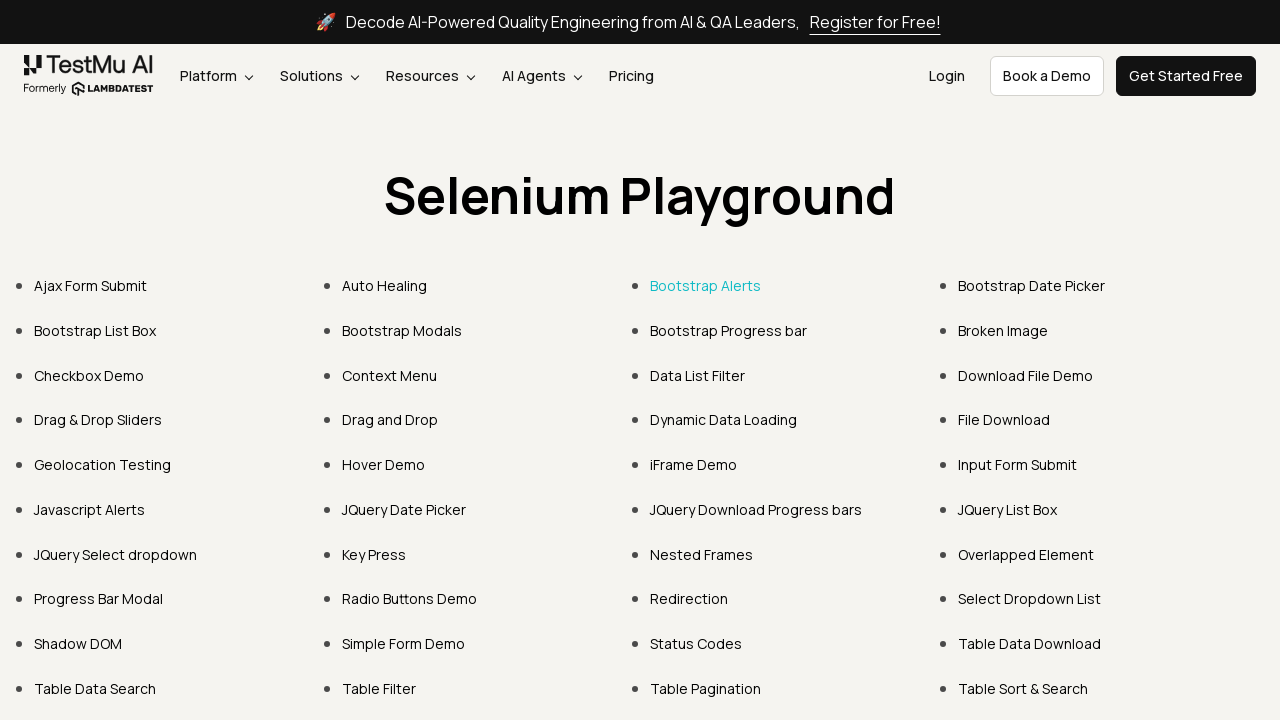

Navigated forward to Bootstrap Alerts page
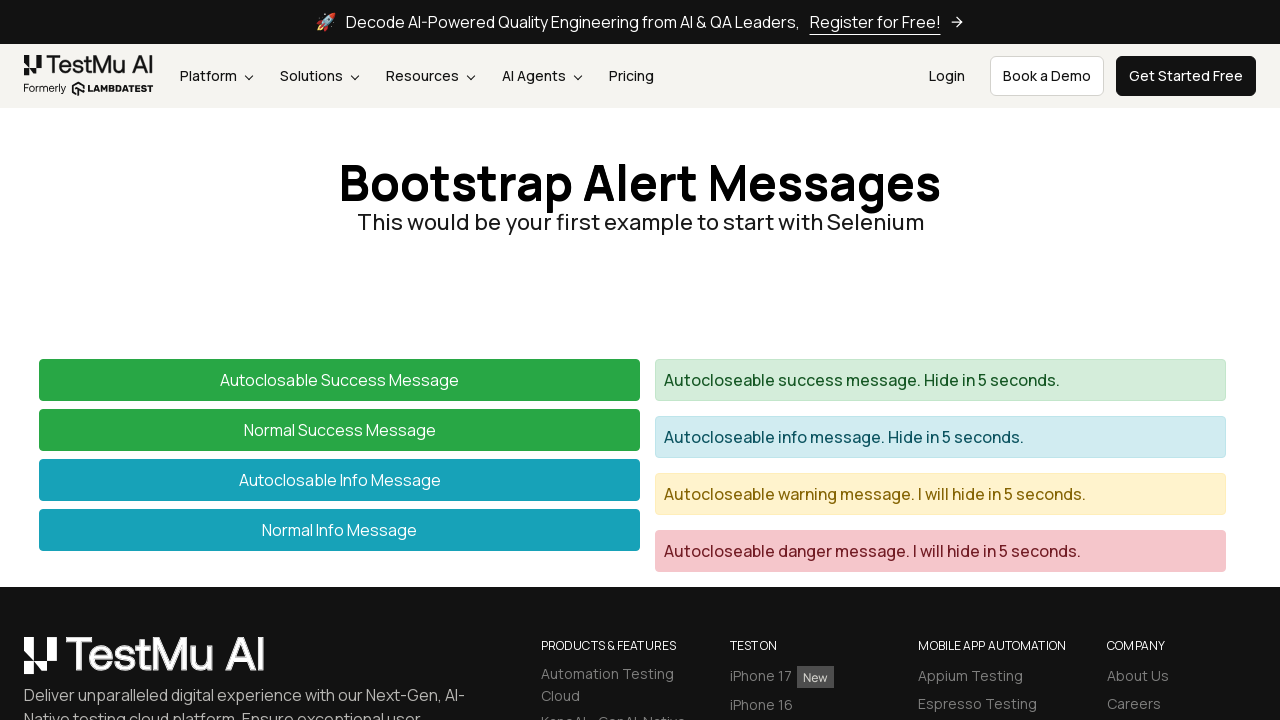

Refreshed the current page
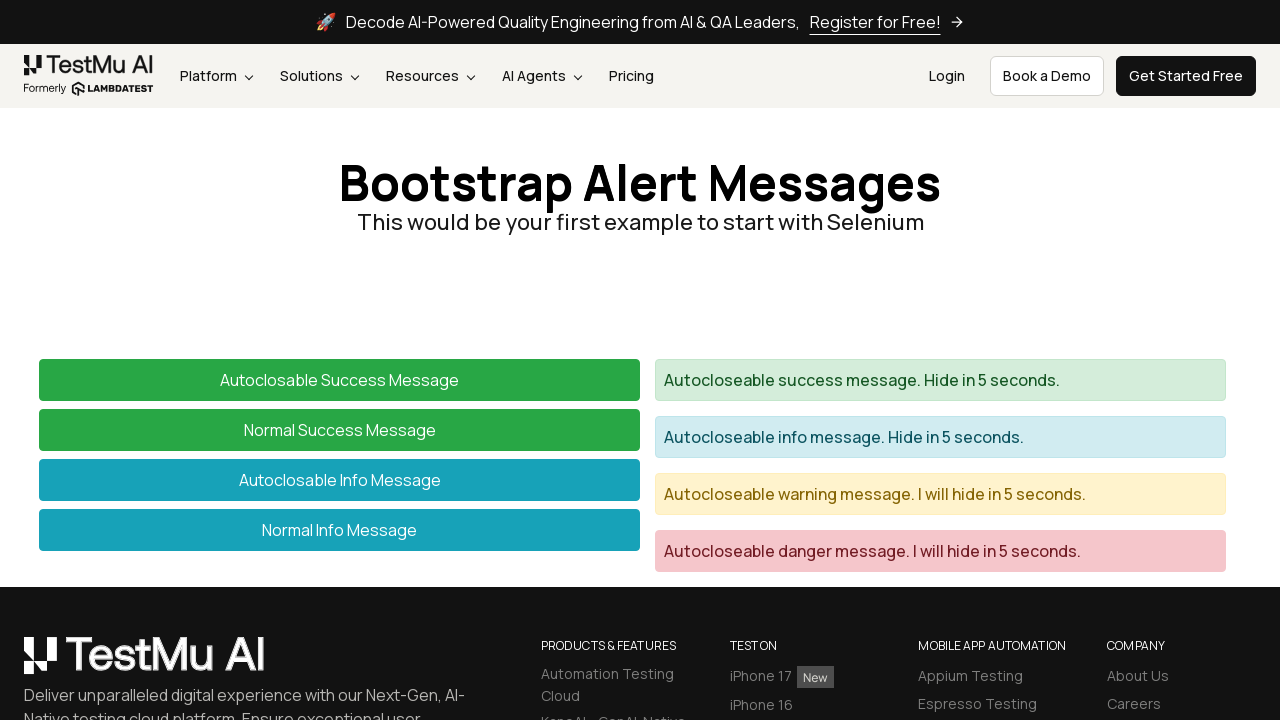

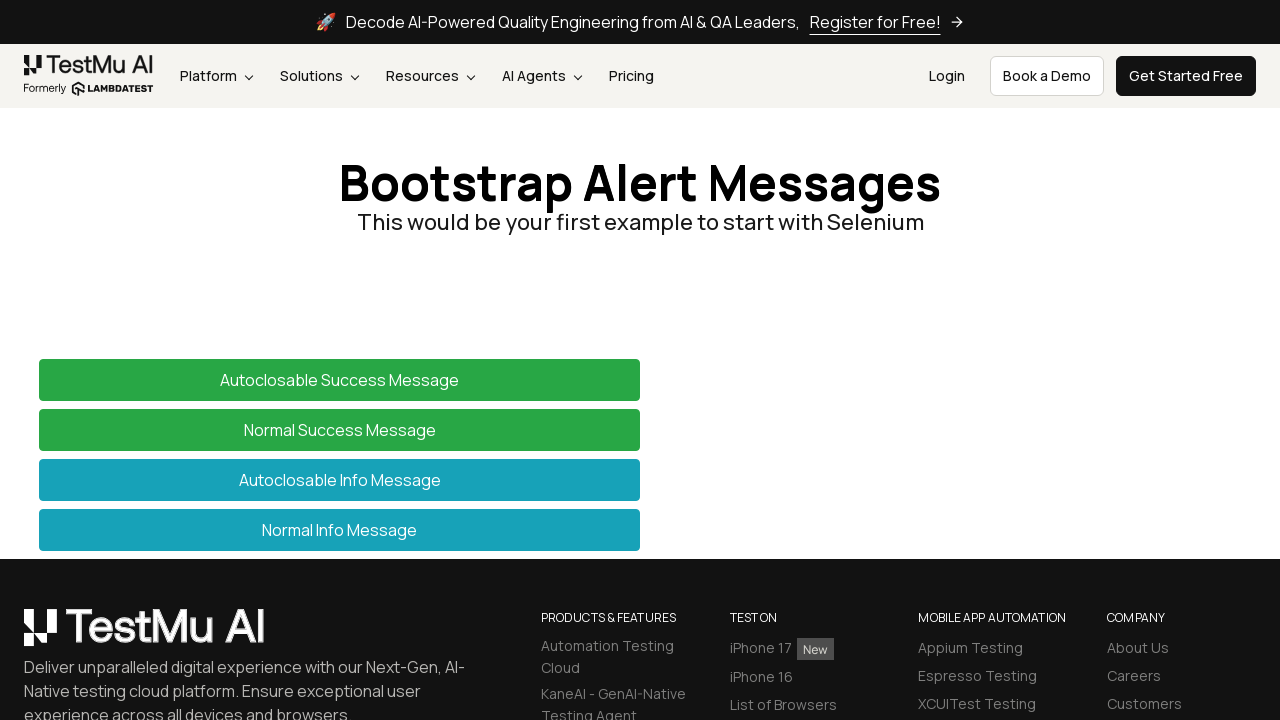